Navigates to NASA's Solar System visualization app and verifies the page title contains "Solar System"

Starting URL: https://eyes.nasa.gov/apps/solar-system/

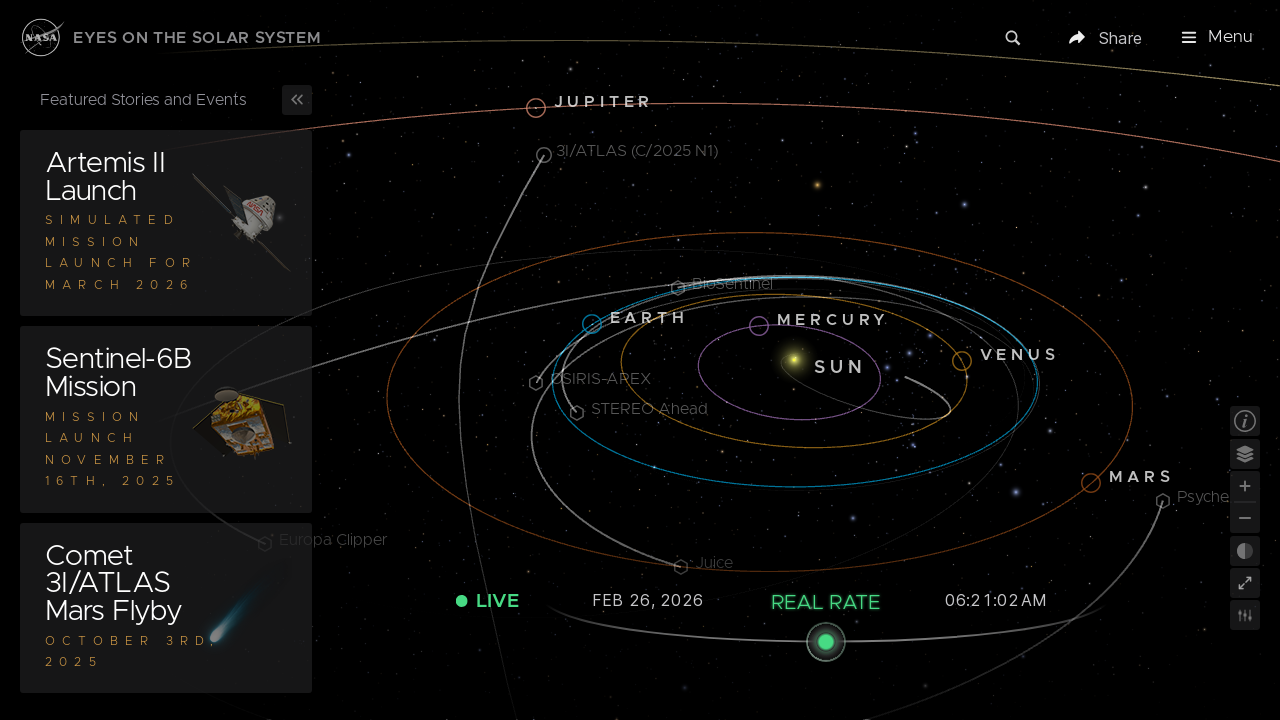

Verified that page title contains 'Solar System'
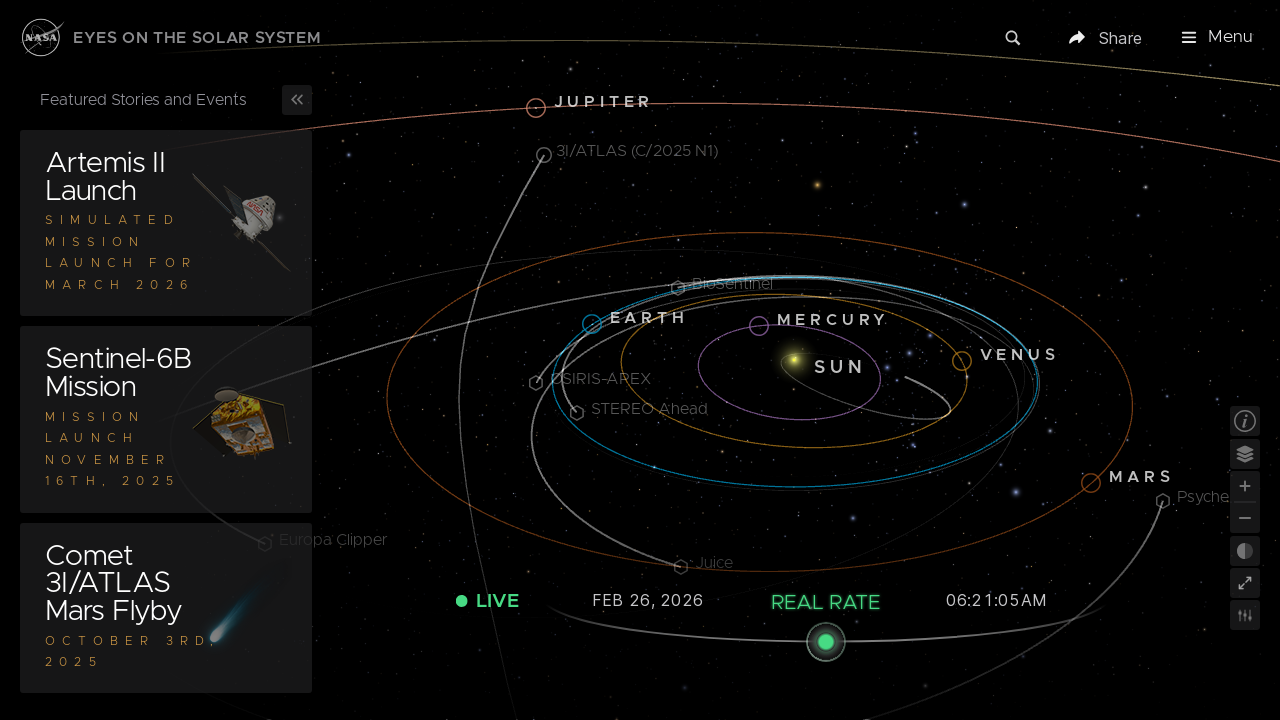

Waited 5 seconds for page to fully load
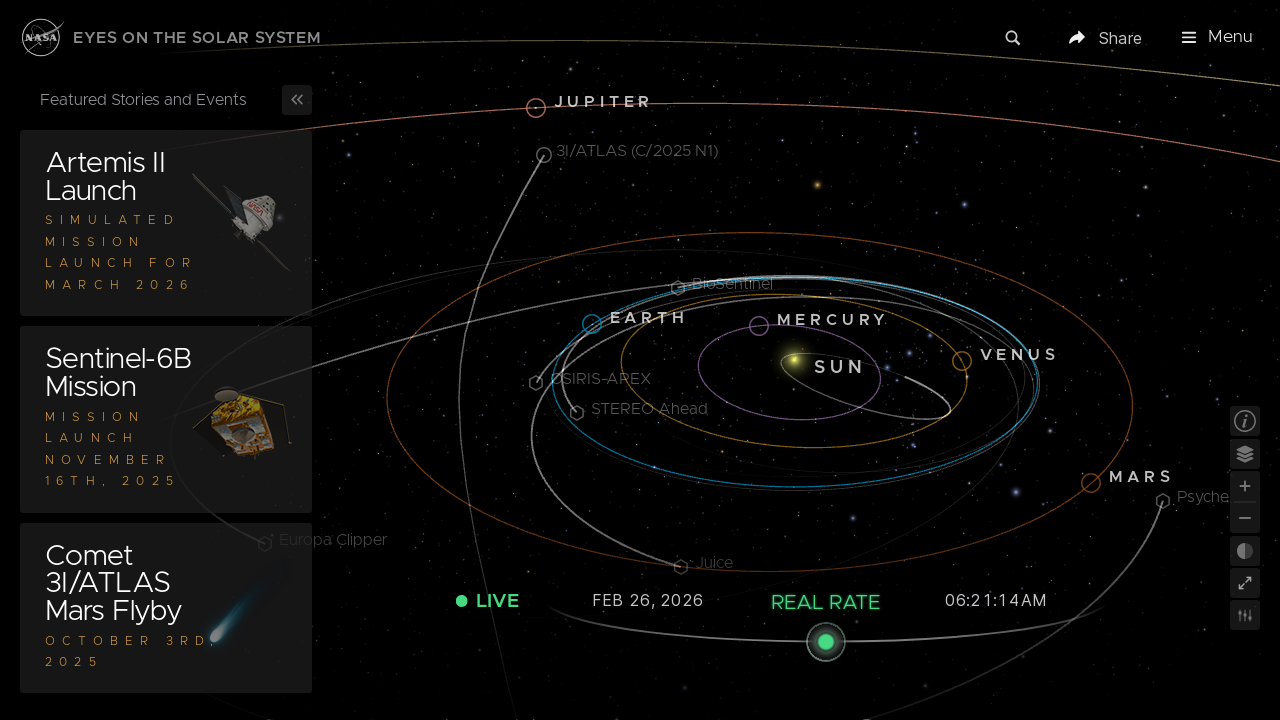

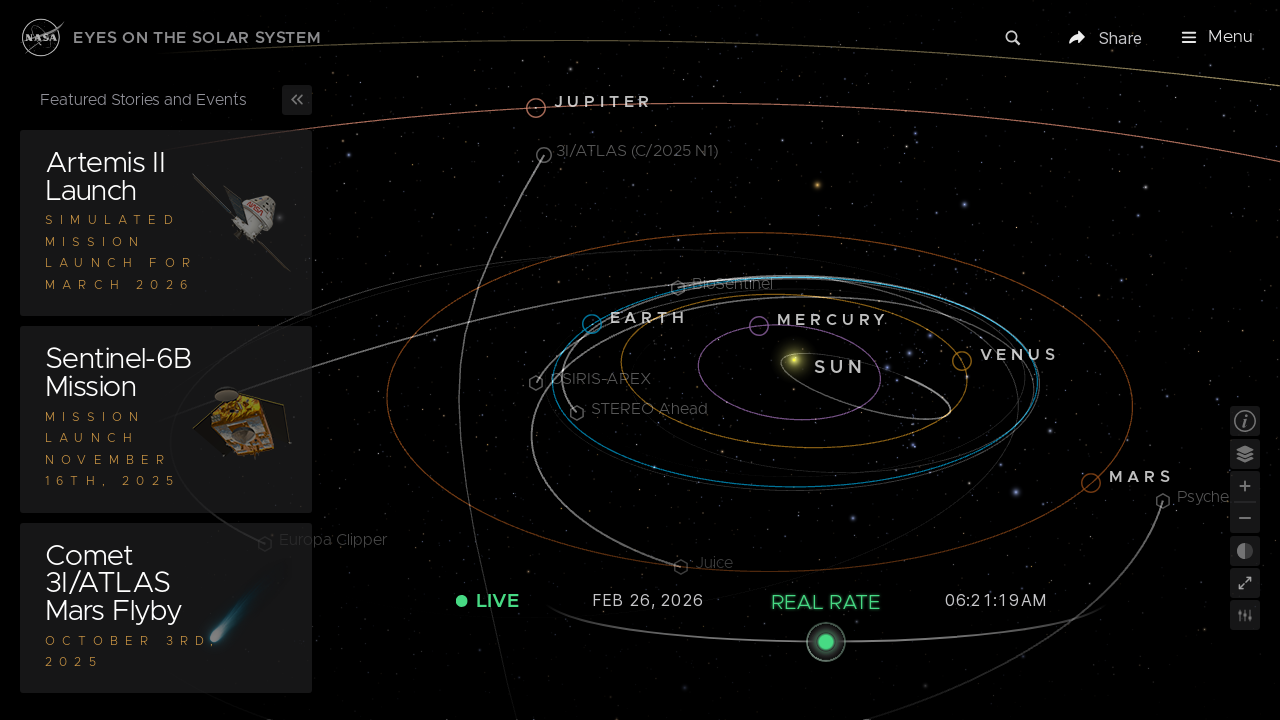